Tests checkbox/radio button functionality by clicking on a radio button element on the automation practice page

Starting URL: https://rahulshettyacademy.com/AutomationPractice/

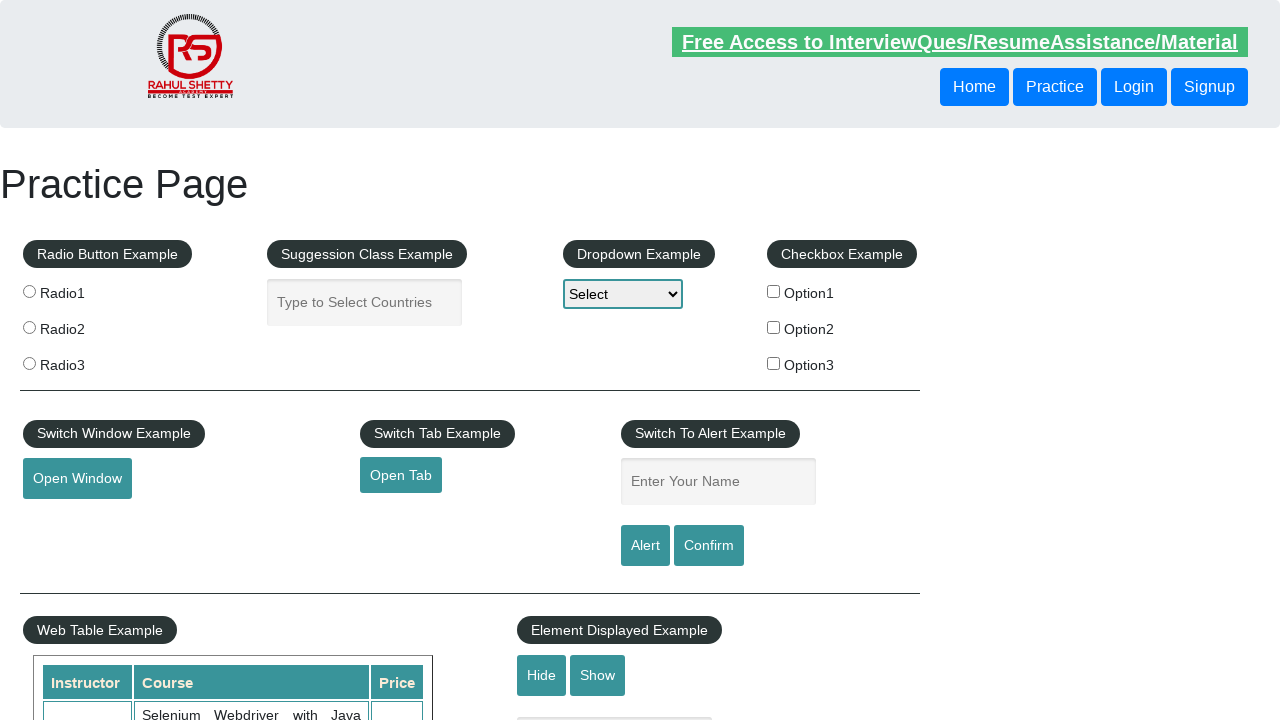

Navigated to automation practice page
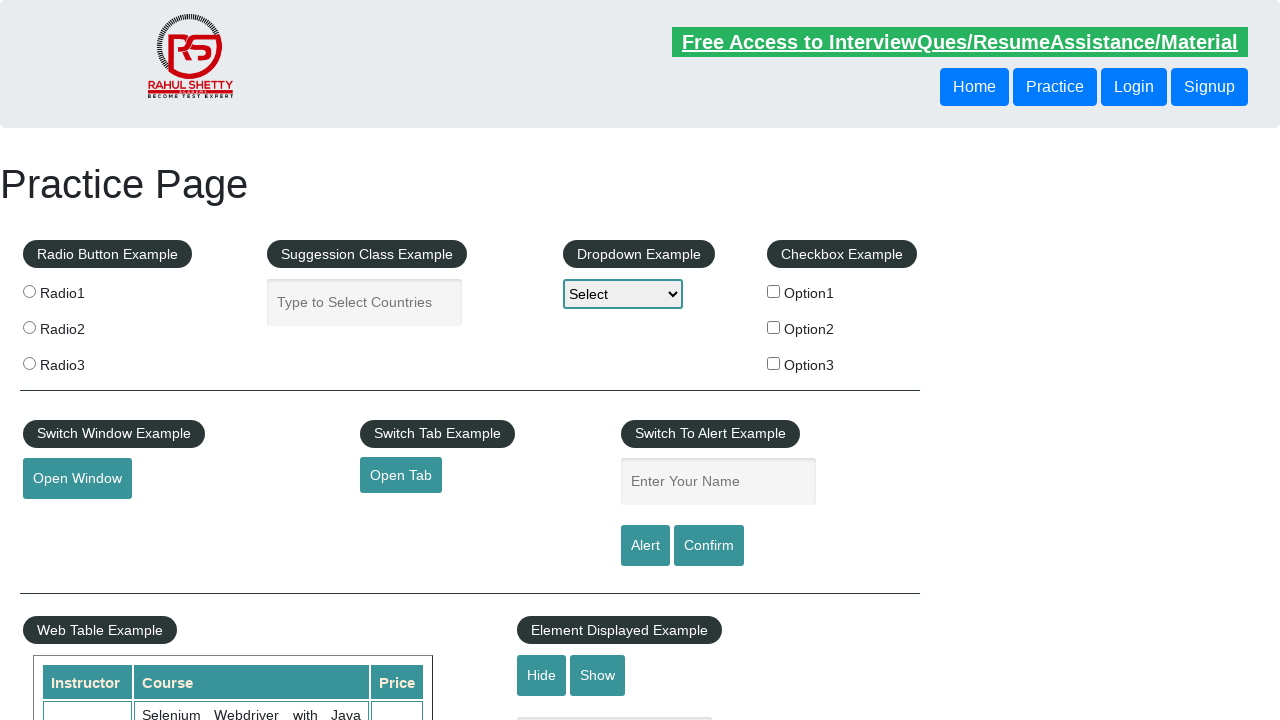

Clicked on radio button with value 'radio3' at (29, 363) on xpath=(//input[@value='radio3'])[1]
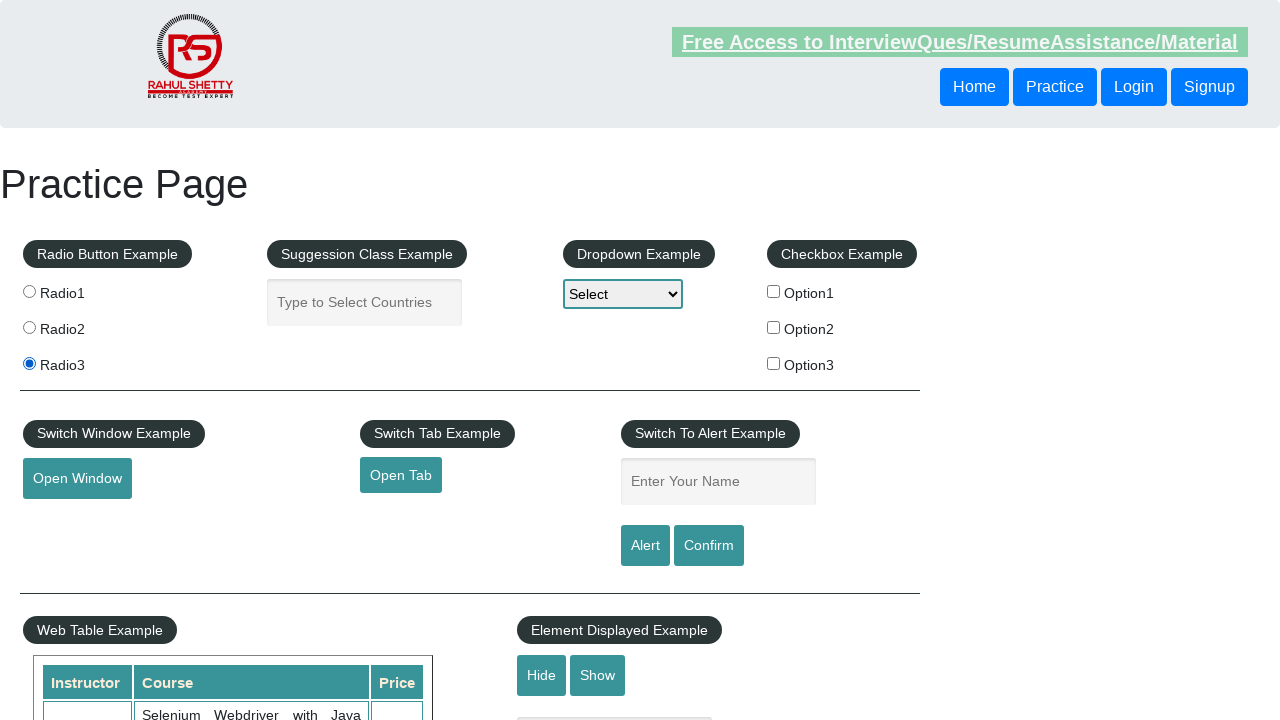

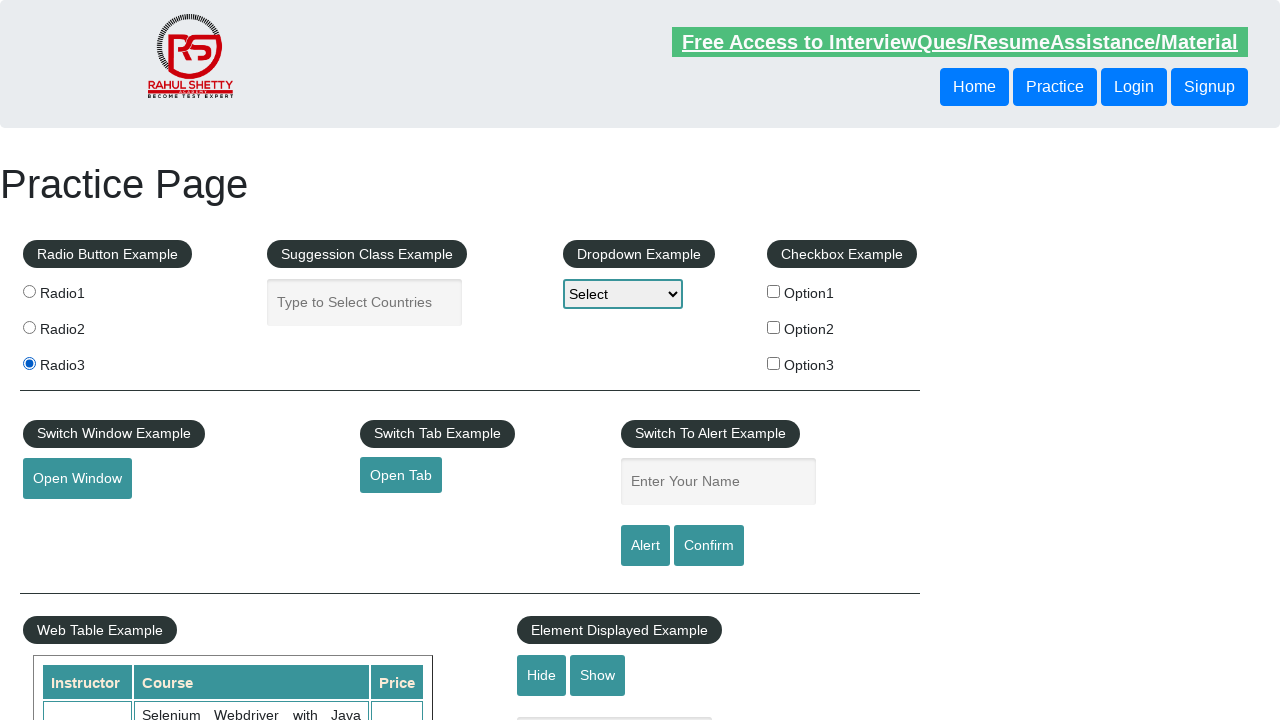